Tests drag and drop using click-hold-move-release approach to drag an element to a target area.

Starting URL: http://automation-practice.emilos.pl/droppable.php

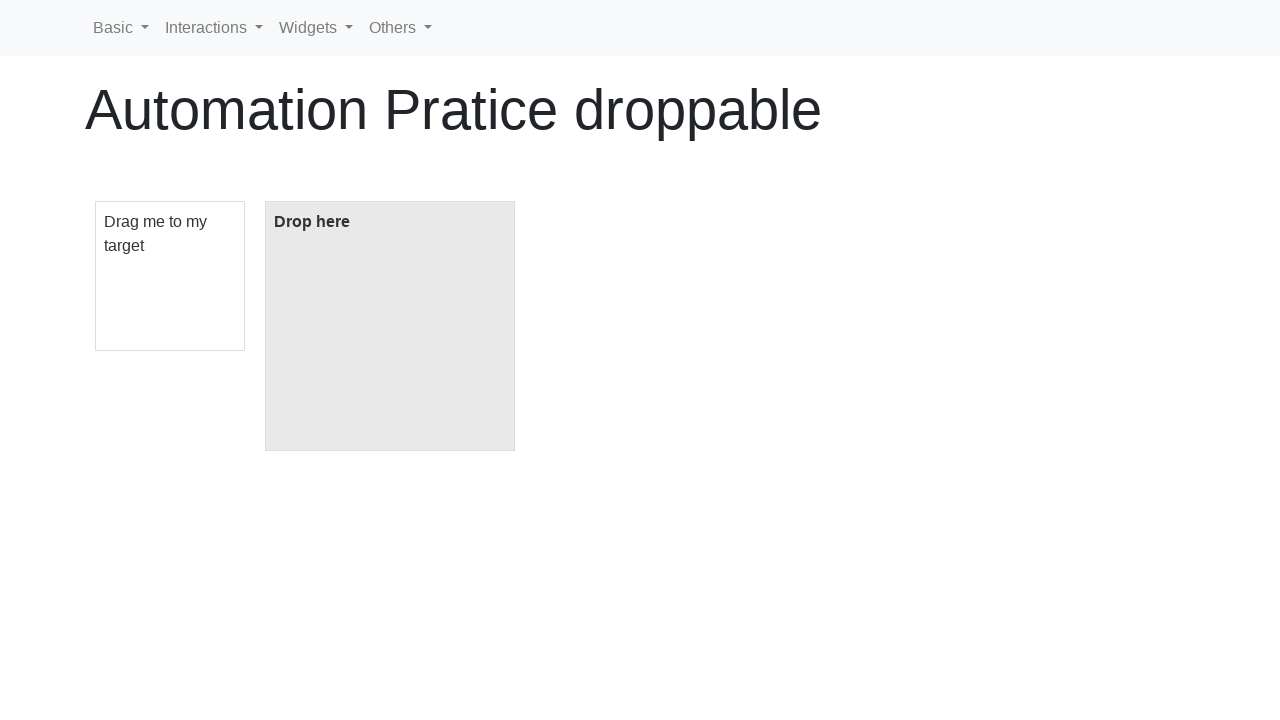

Located draggable element with id 'draggable'
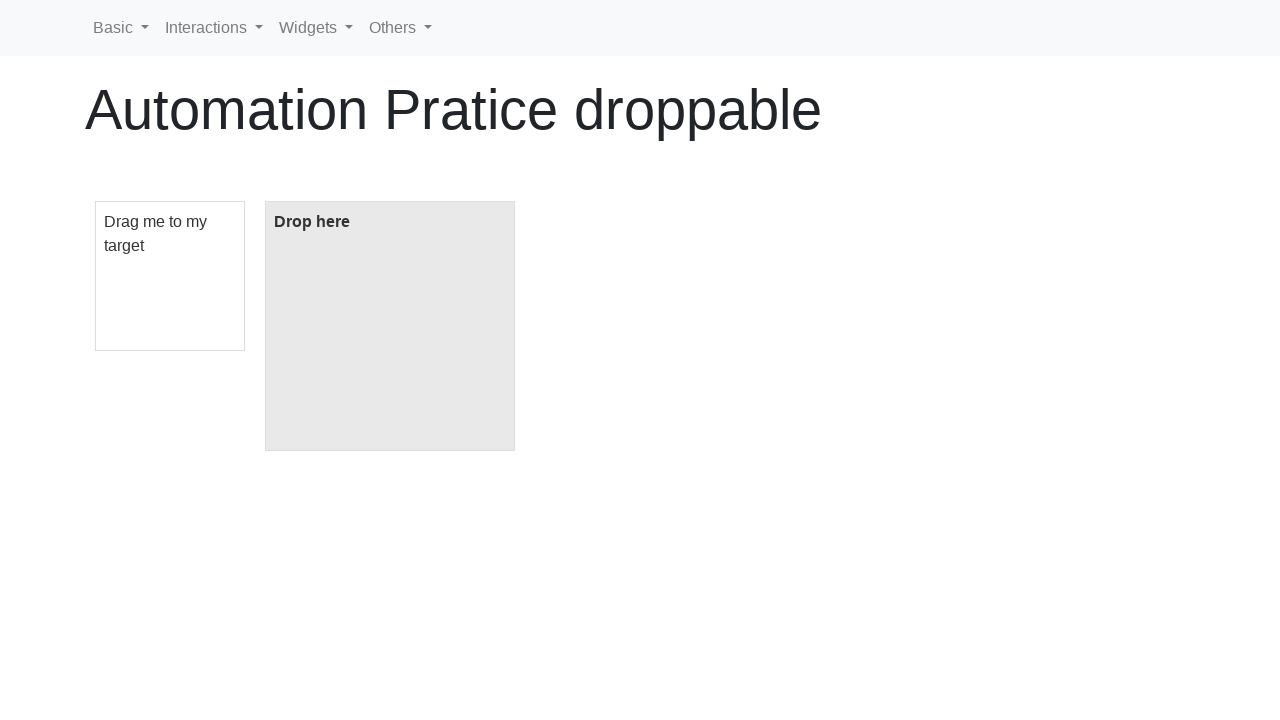

Located droppable element with id 'droppable'
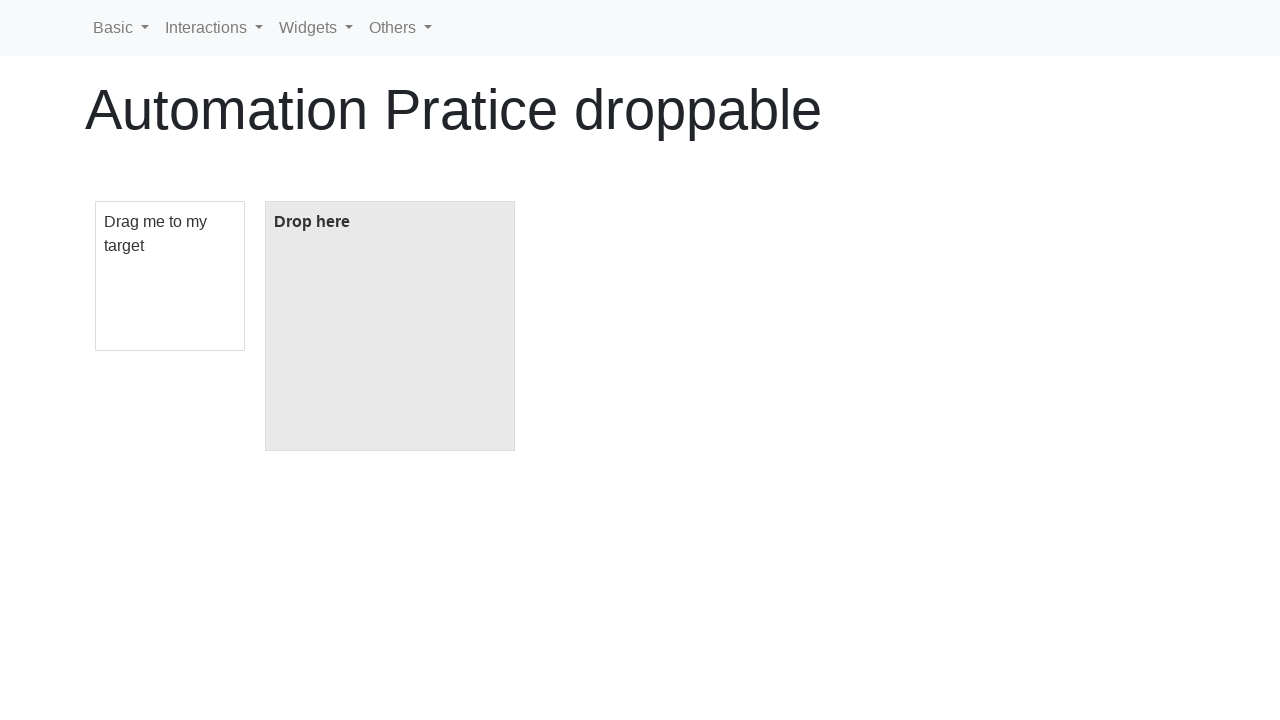

Dragged element from draggable to droppable area using click-hold-move-release at (390, 326)
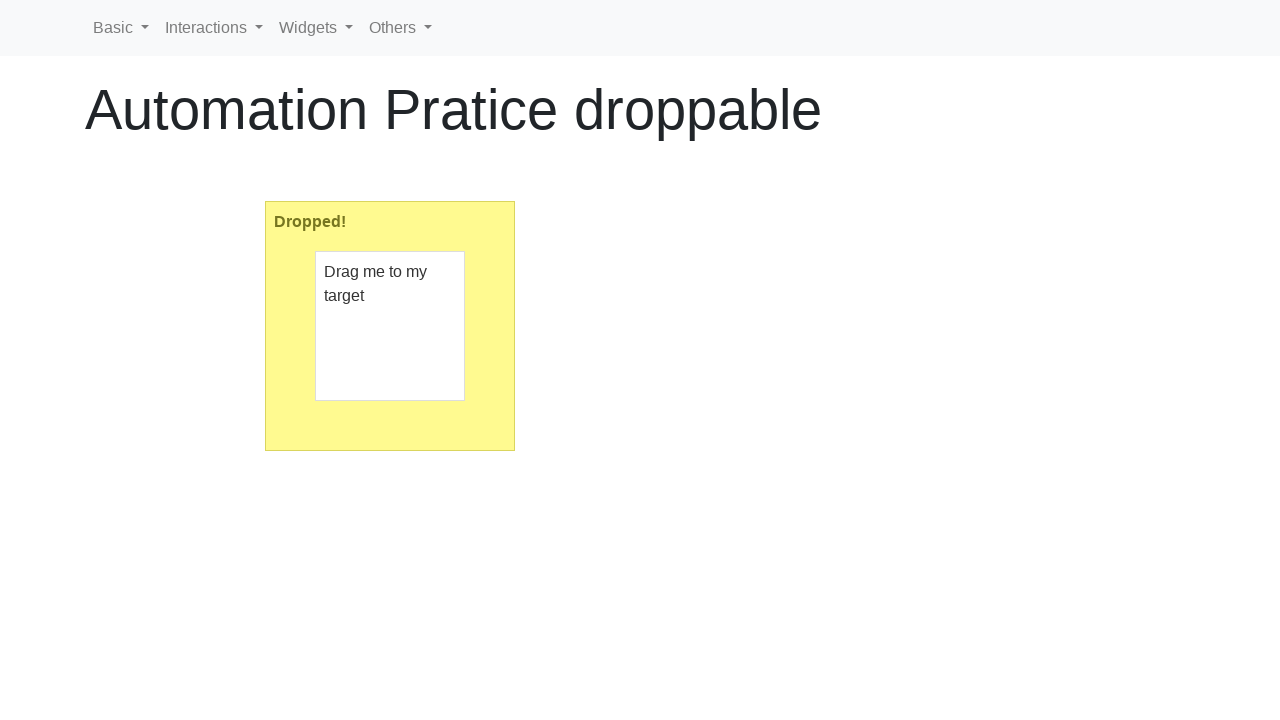

Verified that drop was successful - droppable element contains 'Dropped!' text
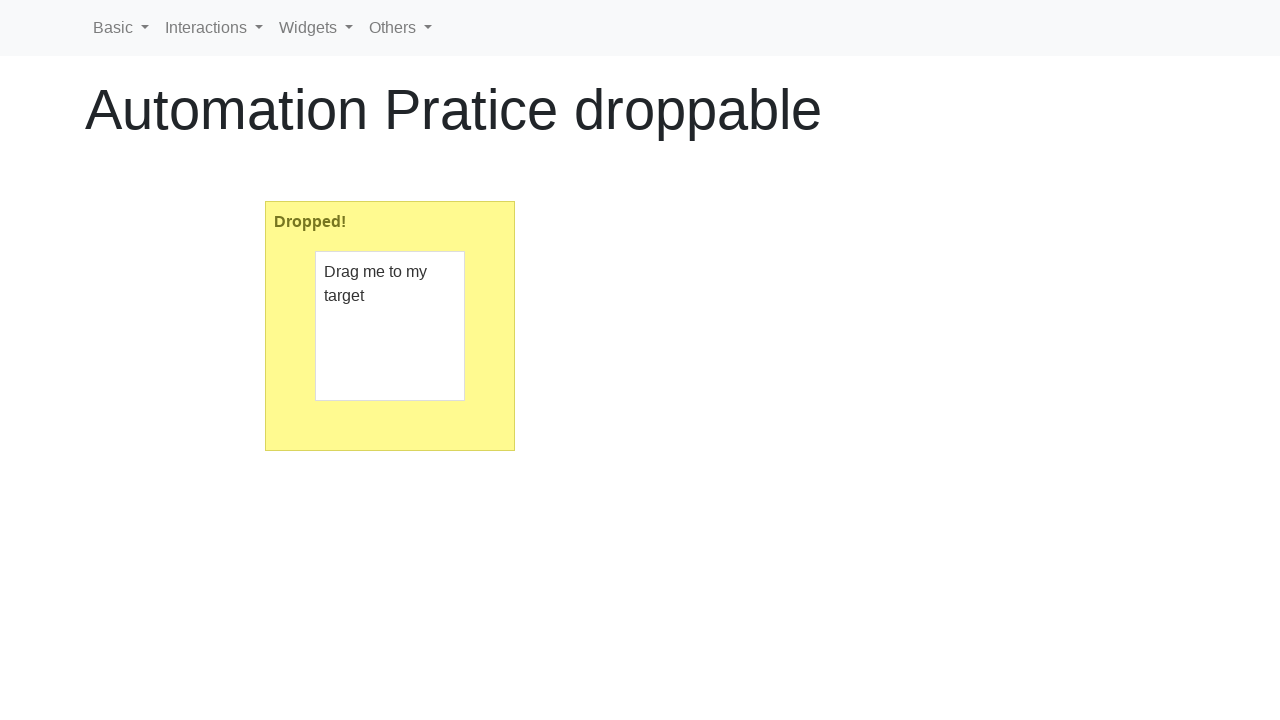

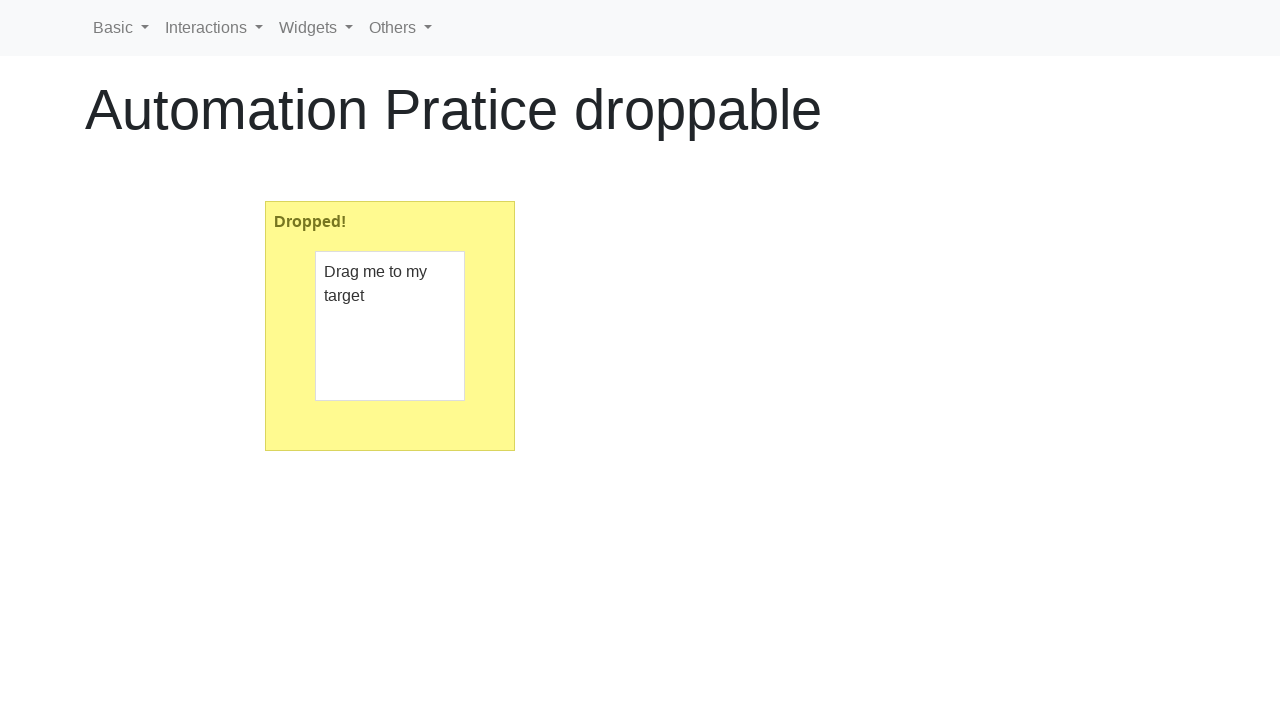